Navigates to OrangeHRM login page and validates that the navigation was successful by checking the URL

Starting URL: https://opensource-demo.orangehrmlive.com/web/index.php/auth/login

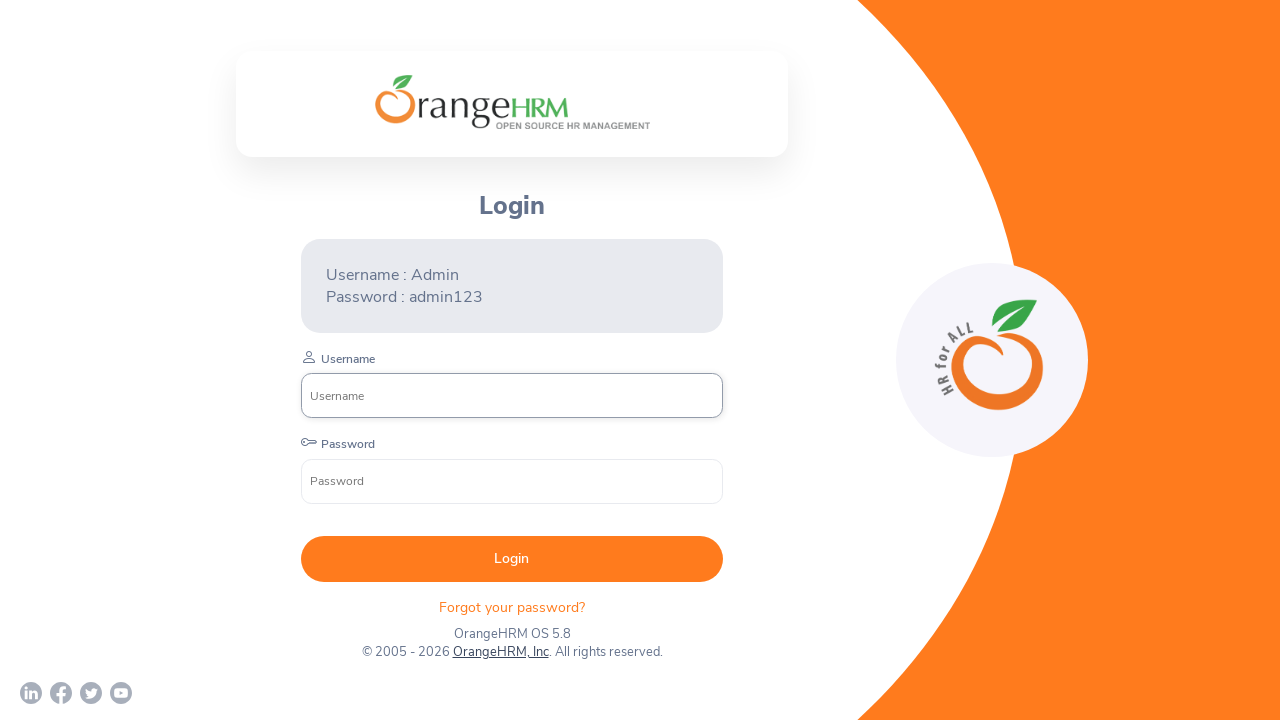

Navigated to OrangeHRM login page
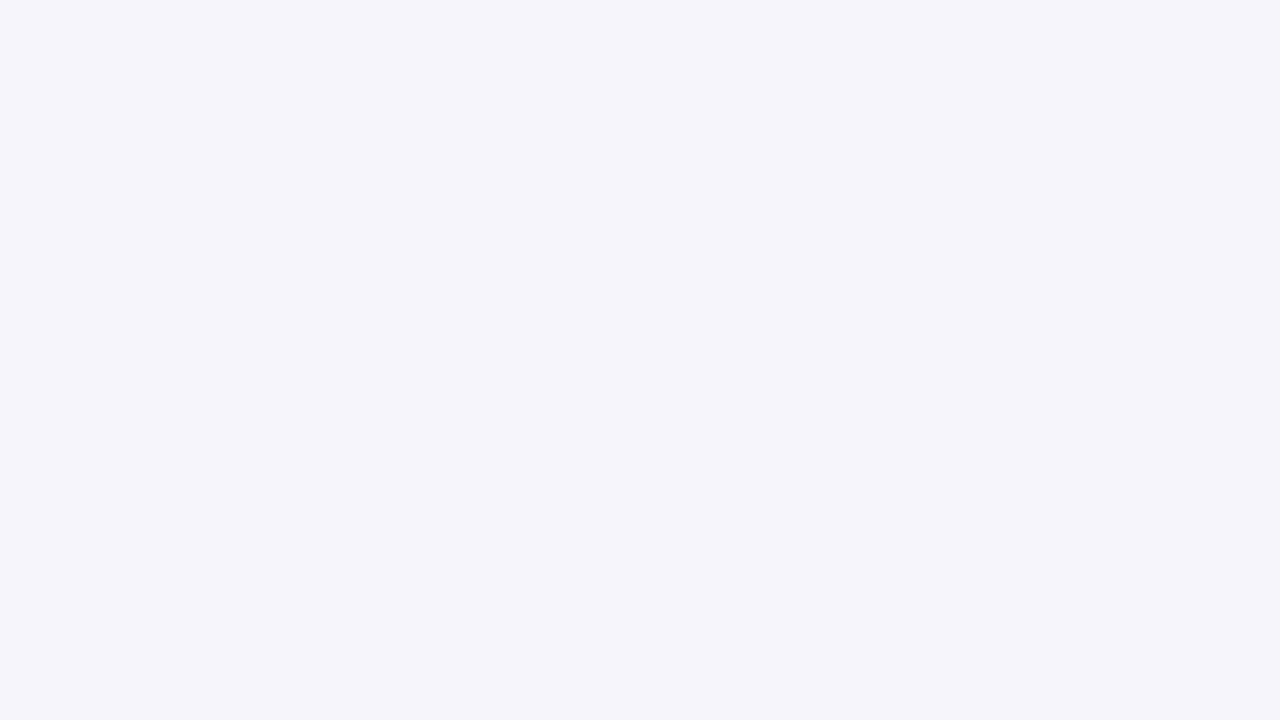

Retrieved current page URL
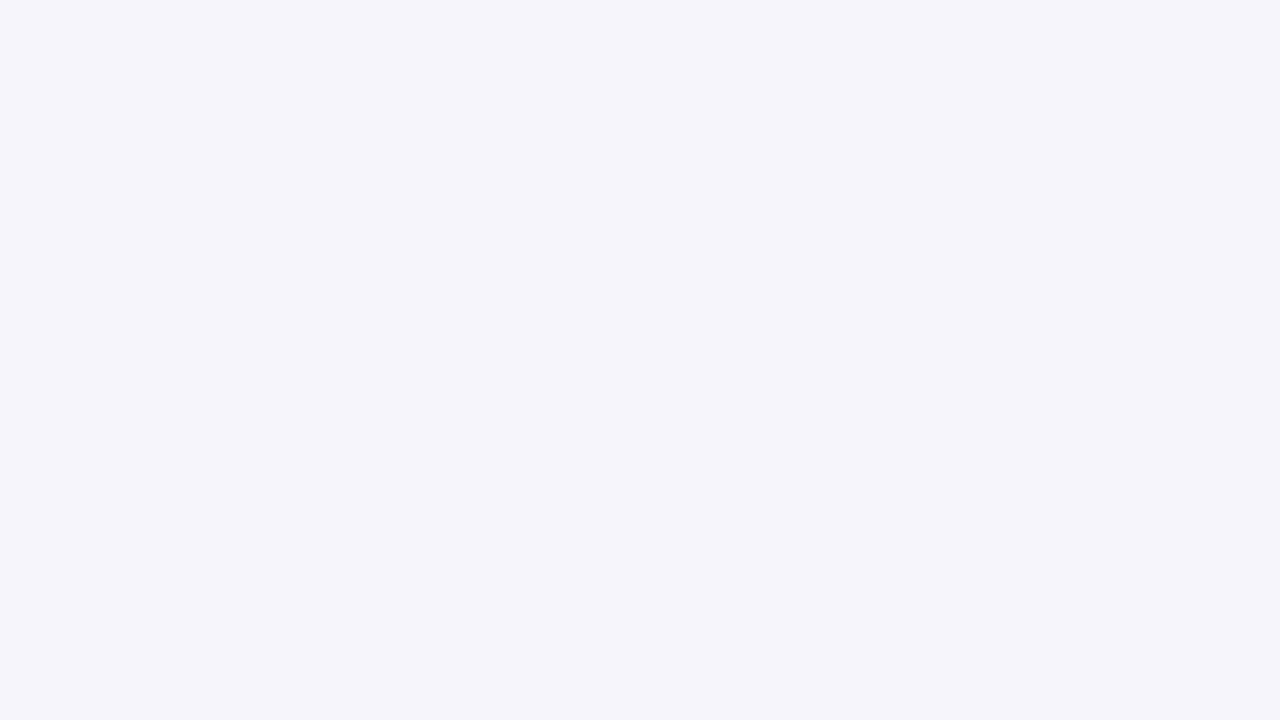

Validated that URL contains 'auth/login' - navigation successful
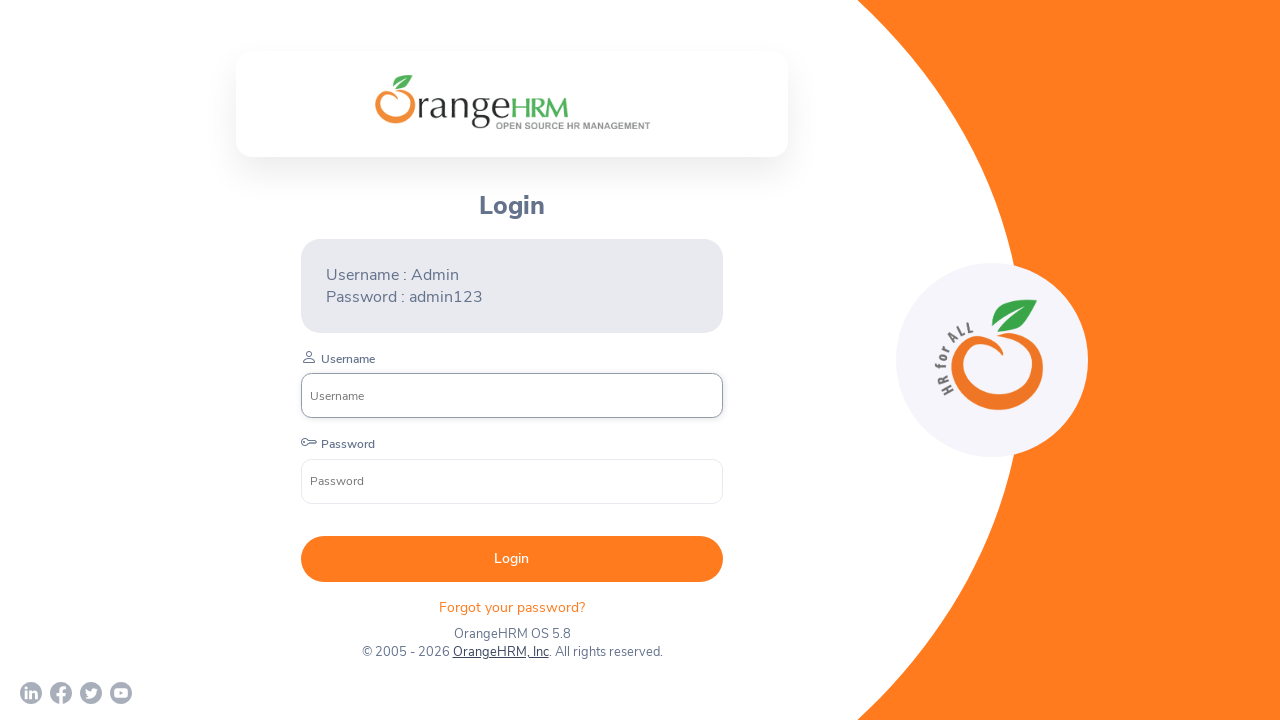

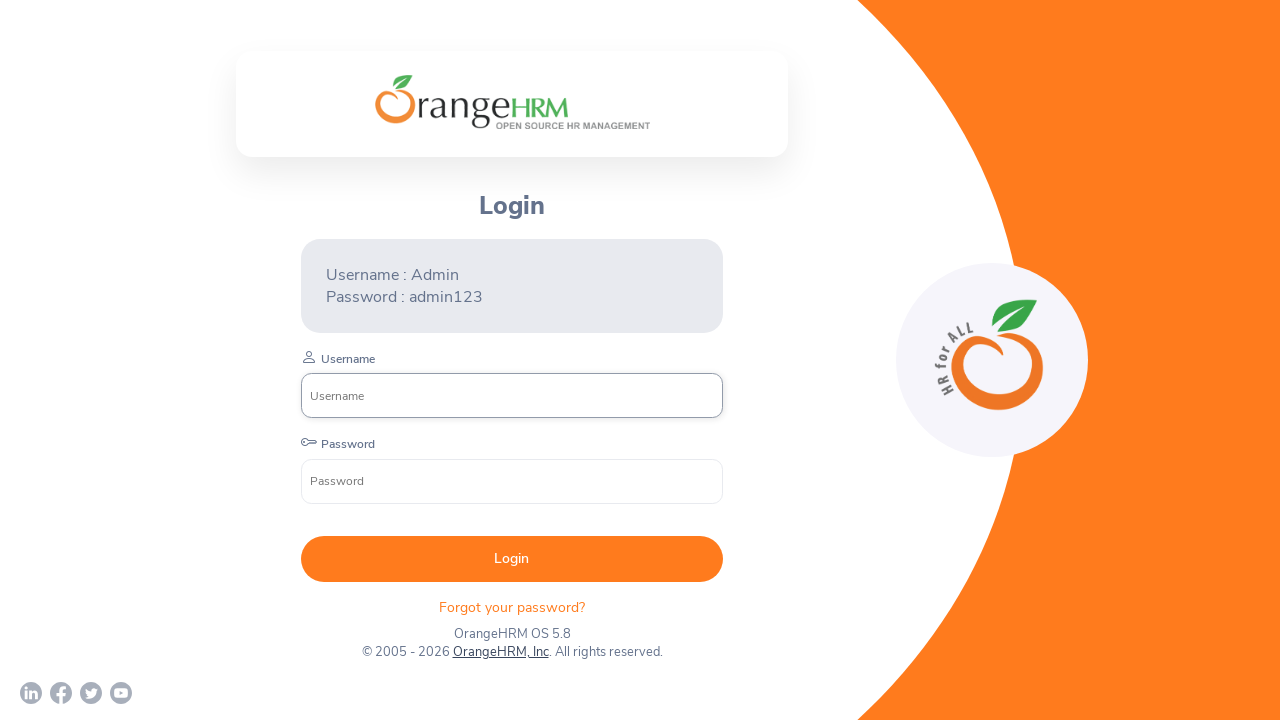